Tests handling multiple browser windows by clicking a Help link that opens a new window, then switching between the parent and child windows.

Starting URL: https://gmail.com

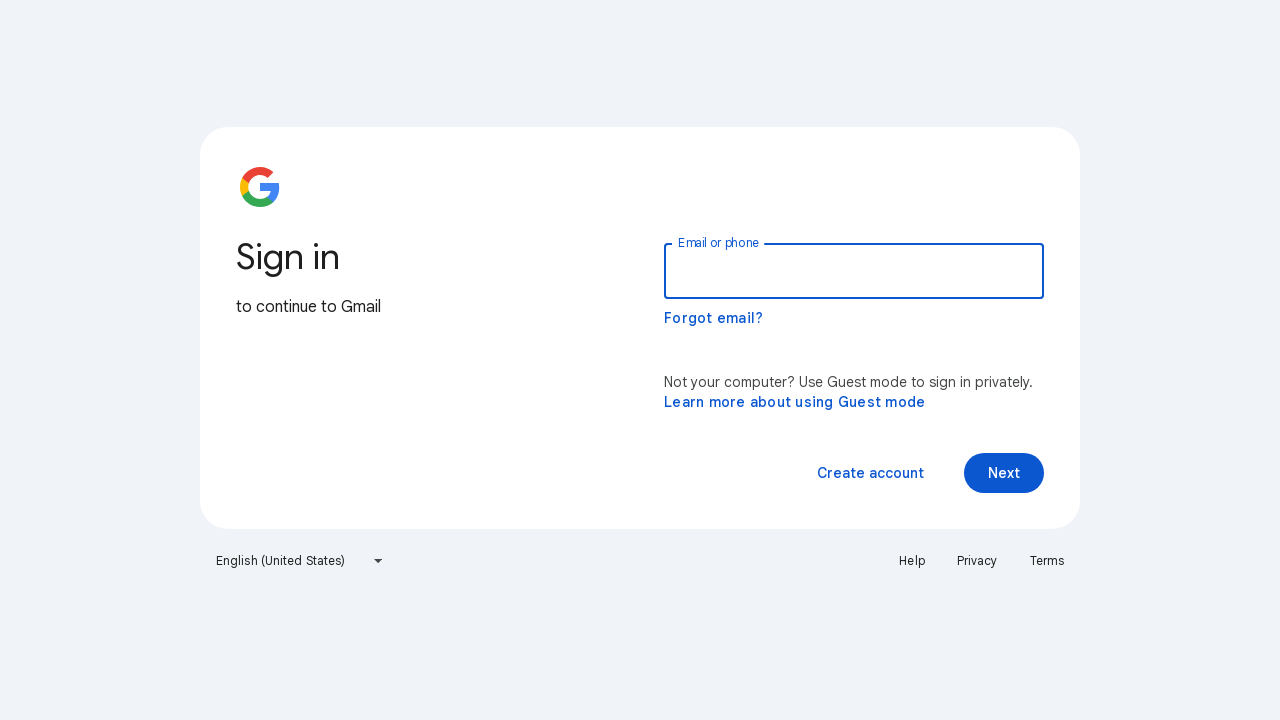

Retrieved parent window title
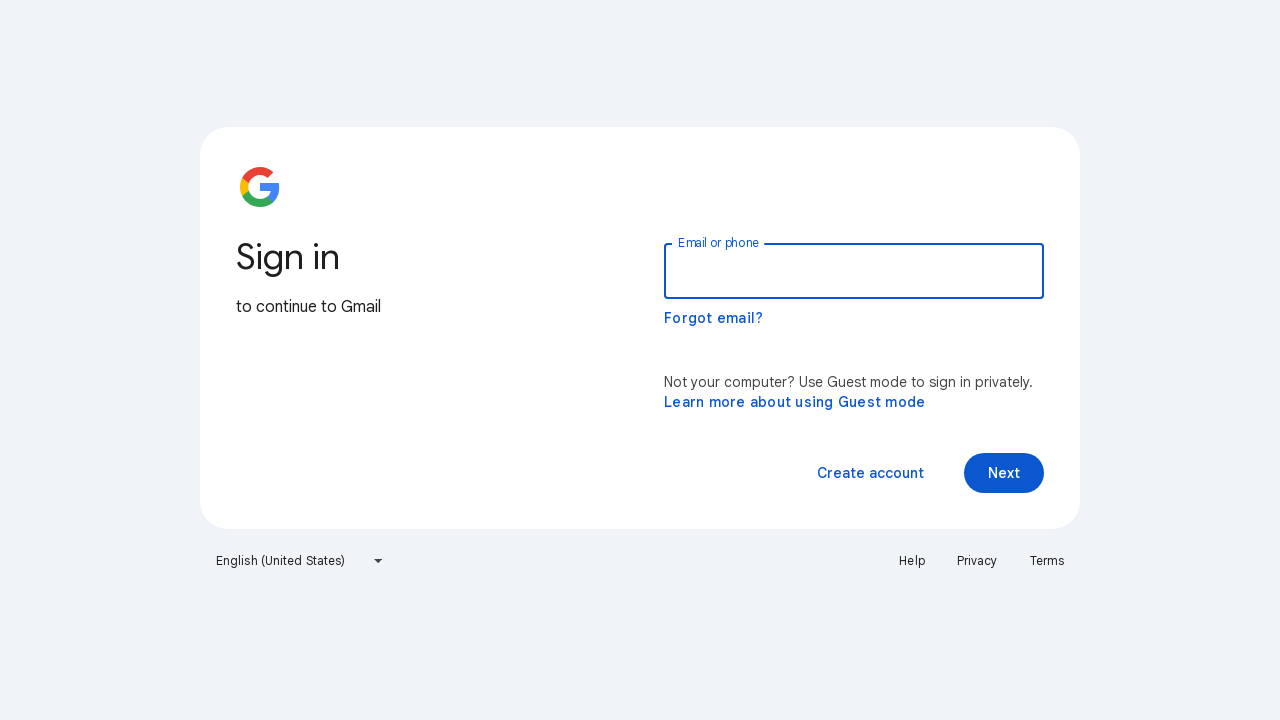

Clicked Help link which opened a new child window at (912, 561) on text=Help
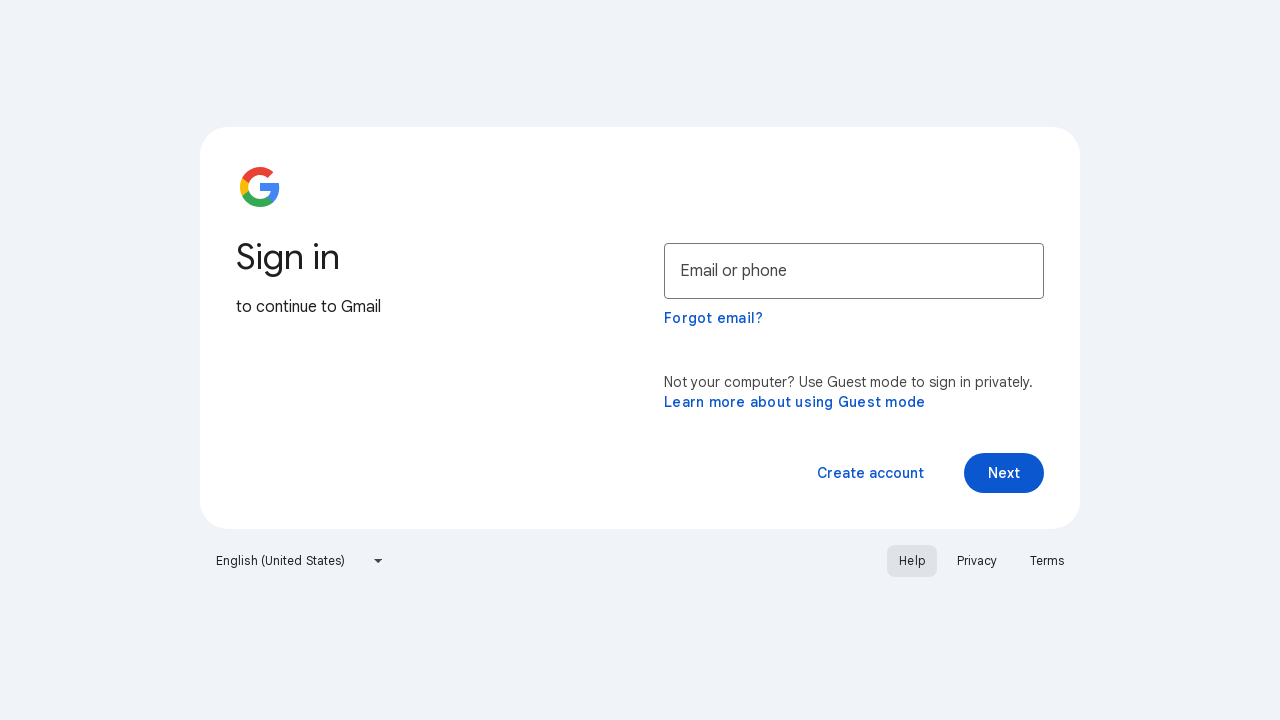

Retrieved reference to child window
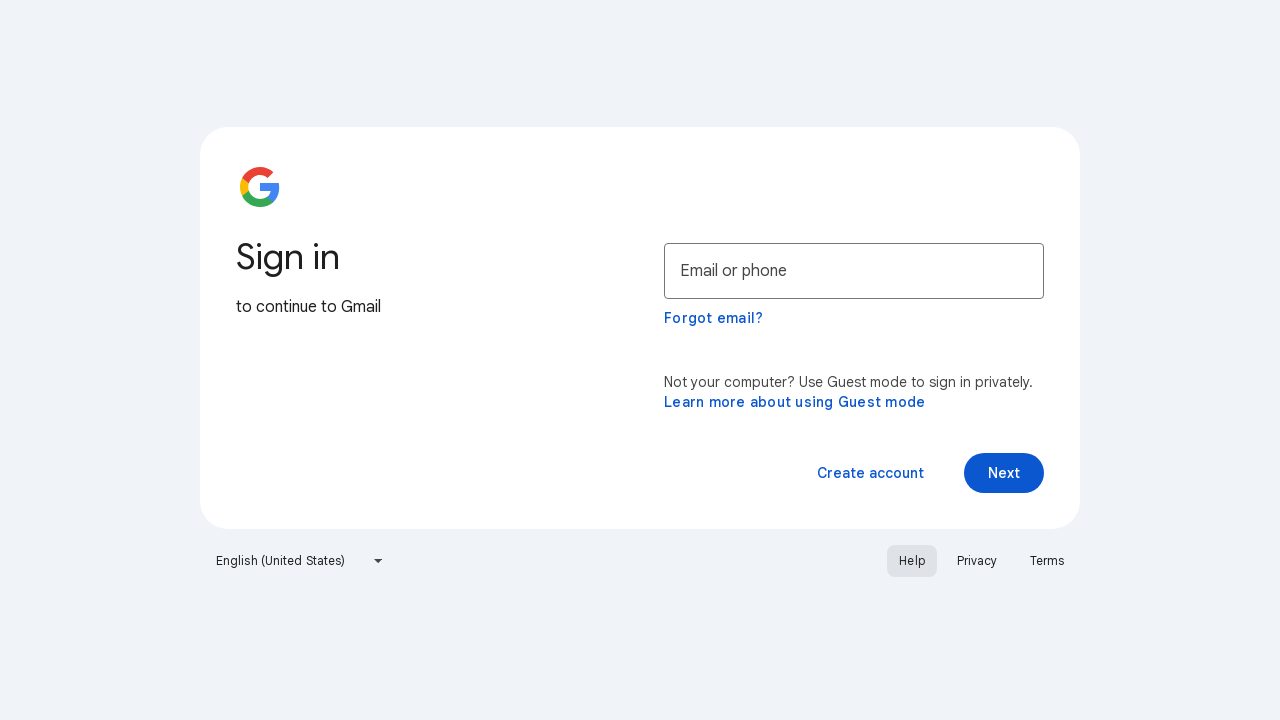

Child window finished loading
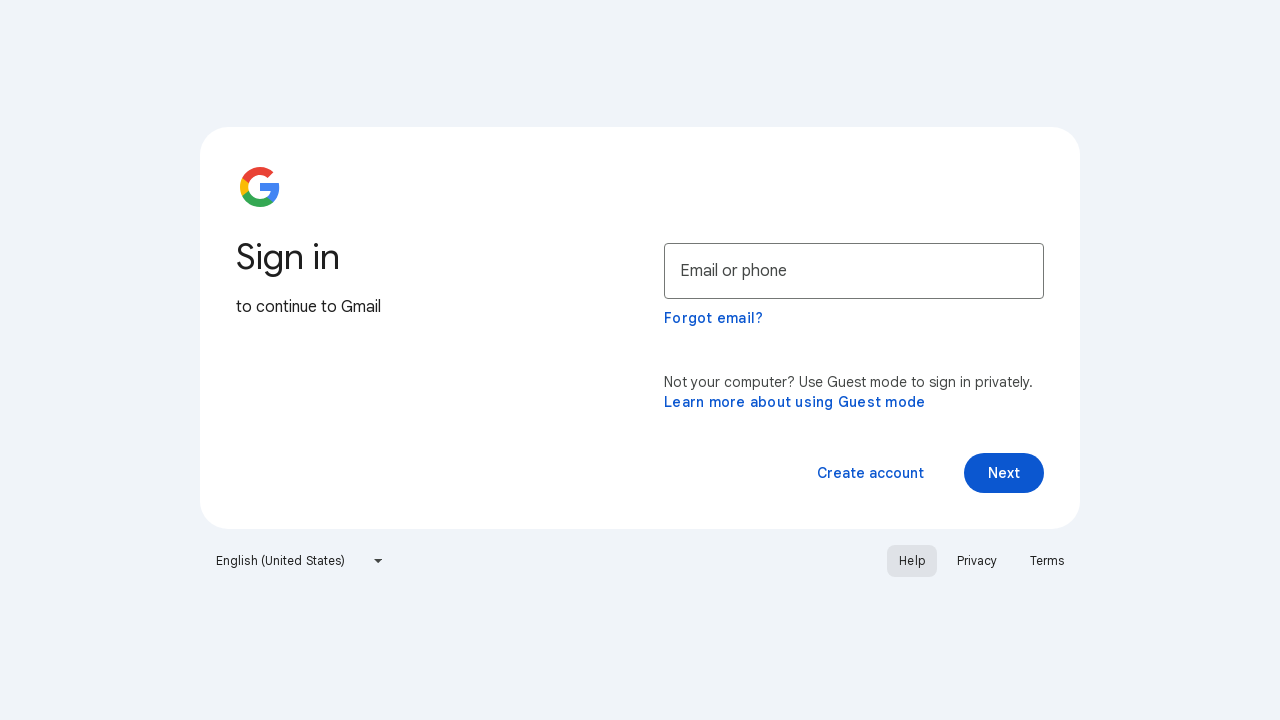

Retrieved child window title
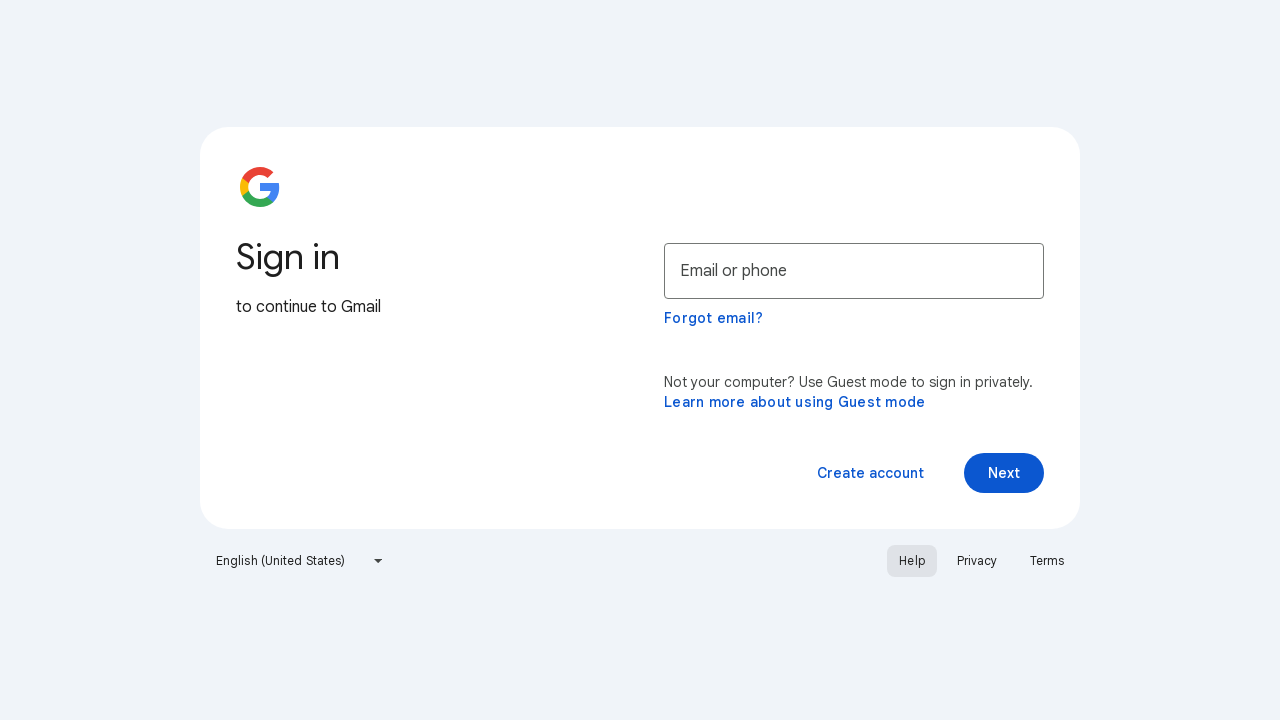

Switched back to parent window and retrieved its title
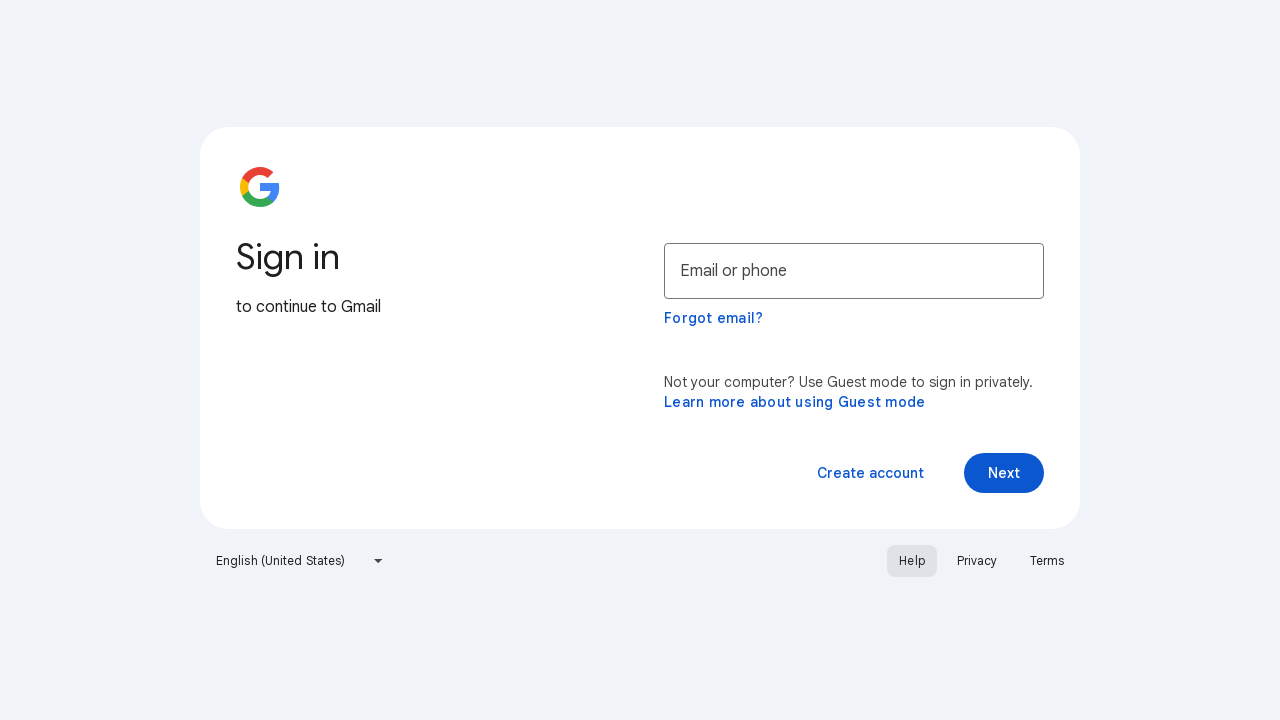

Switched back to child window and retrieved its title
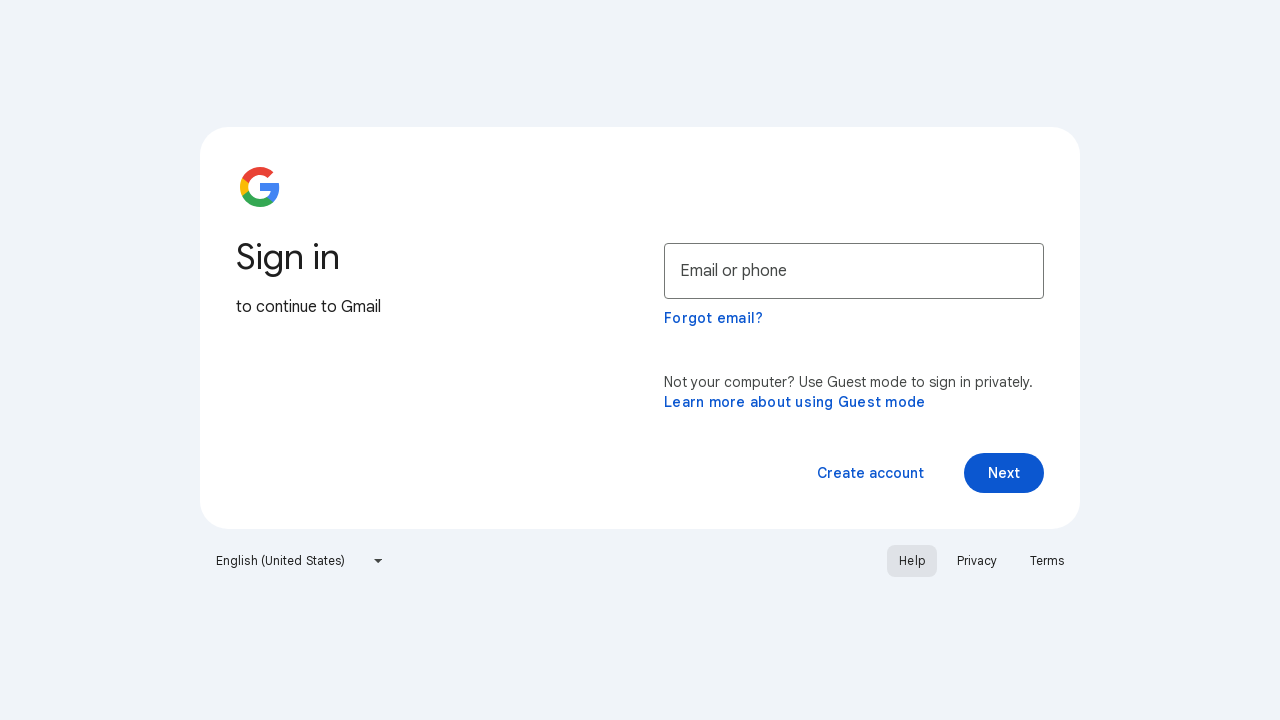

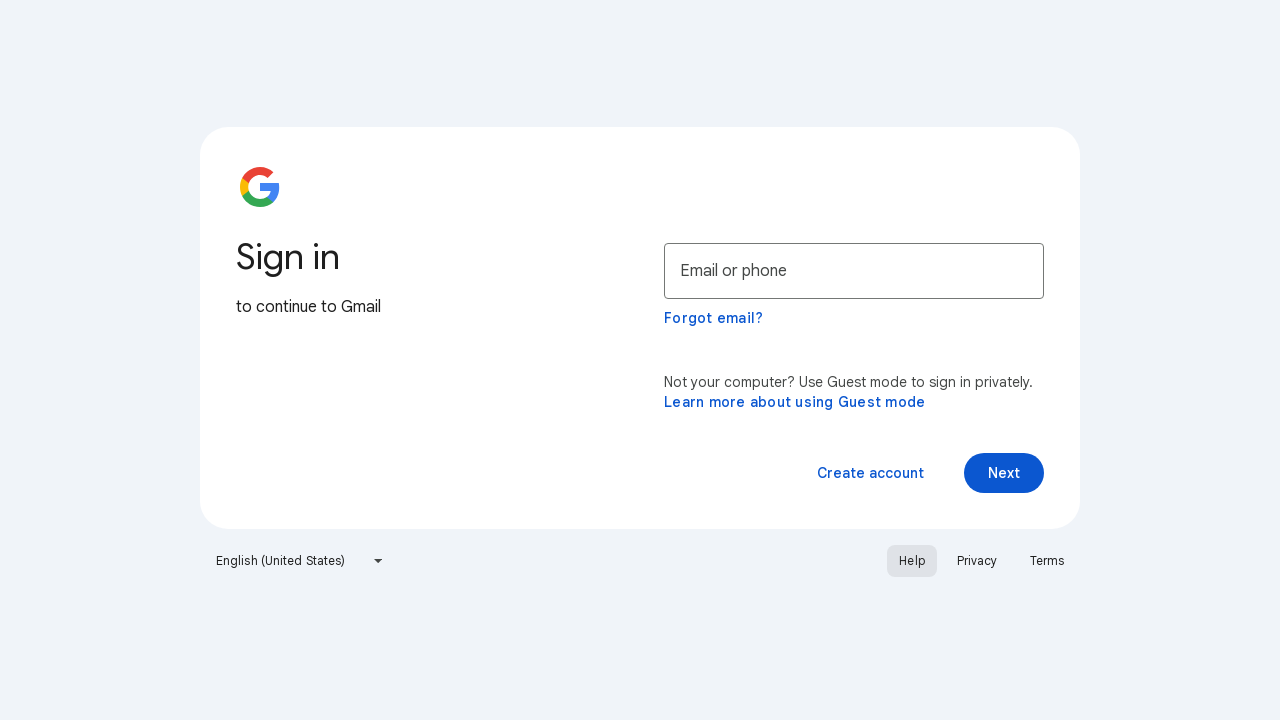